Tests radio button selection functionality by clicking the Hockey radio button and verifying it is selected

Starting URL: https://practice.cydeo.com/radio_buttons

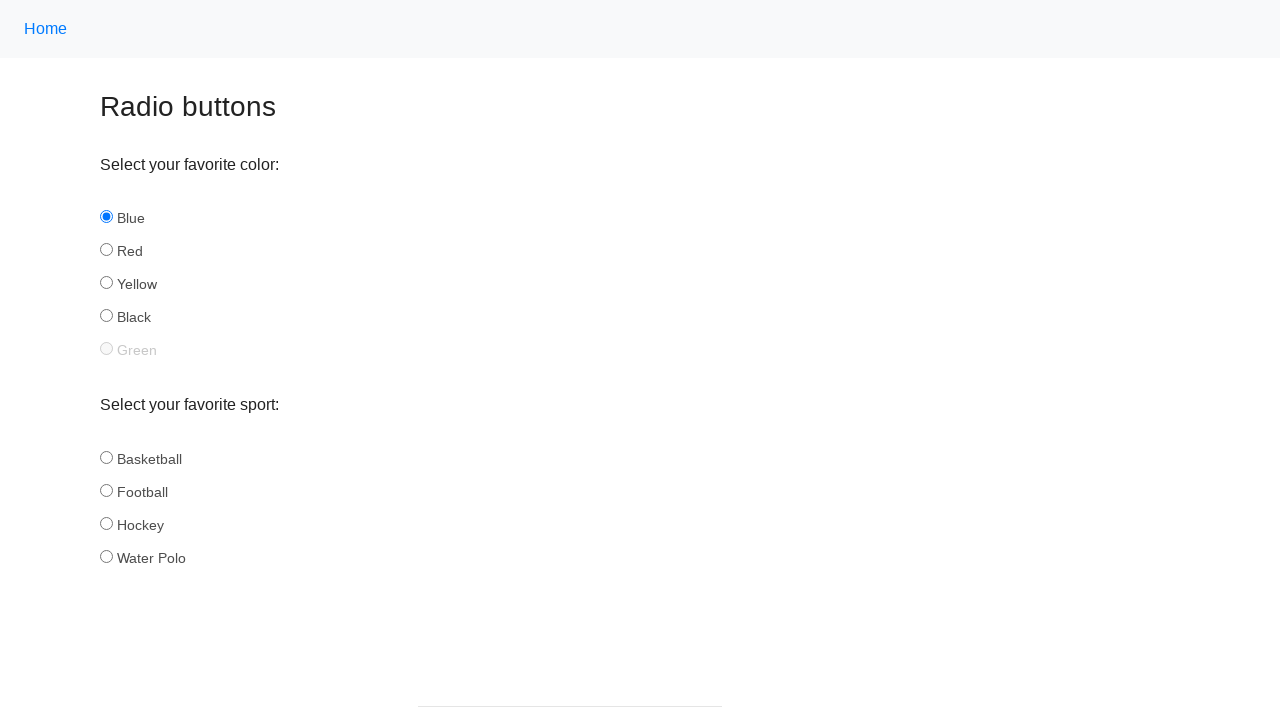

Clicked the Hockey radio button at (106, 523) on input#hockey
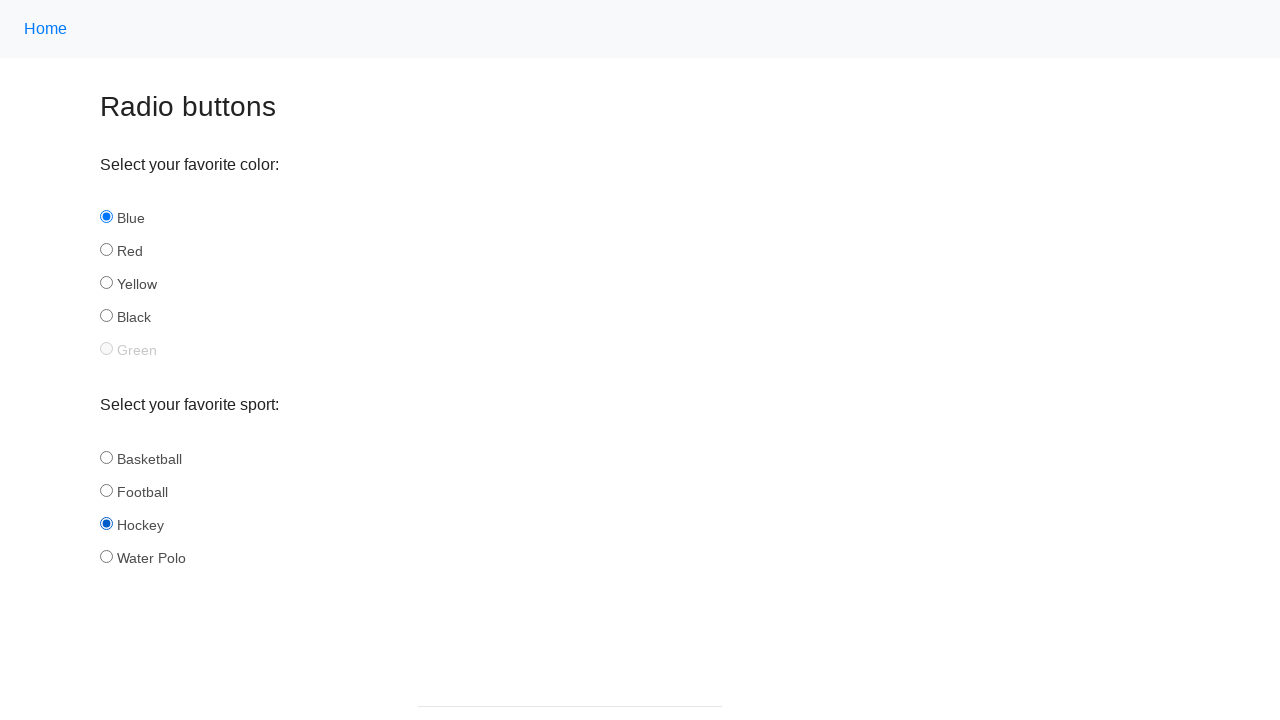

Verified that the Hockey radio button is selected
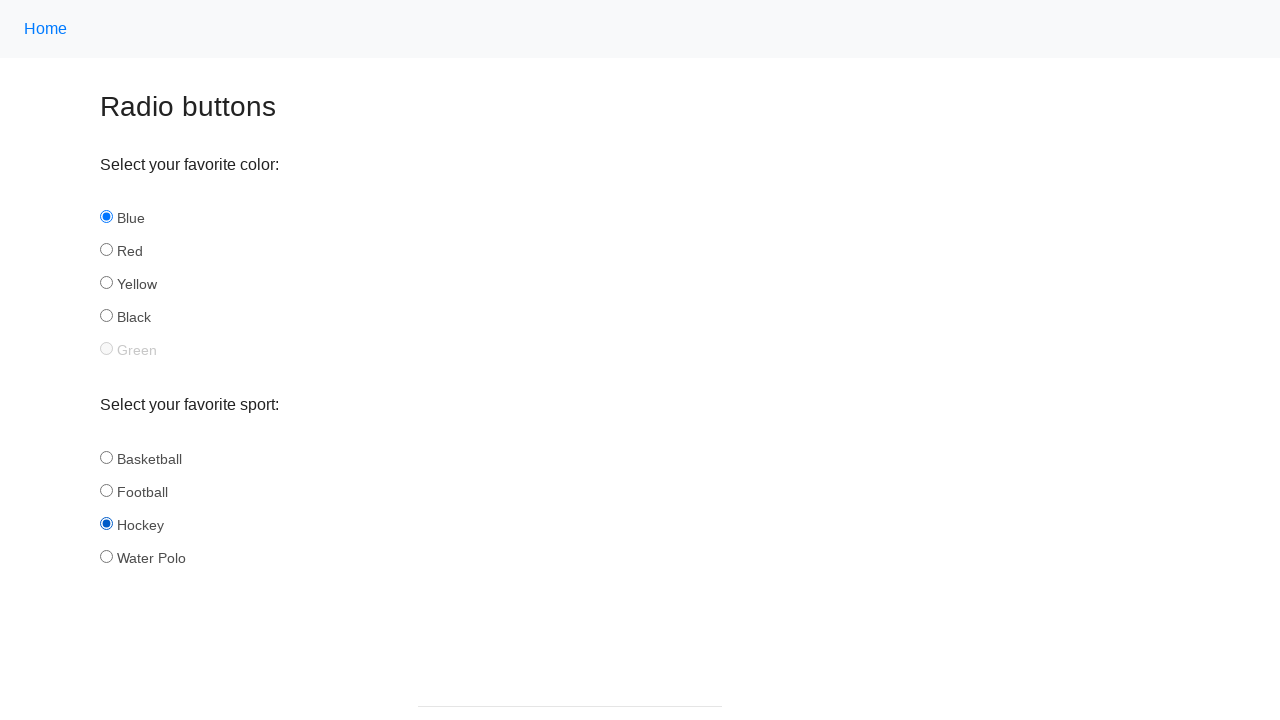

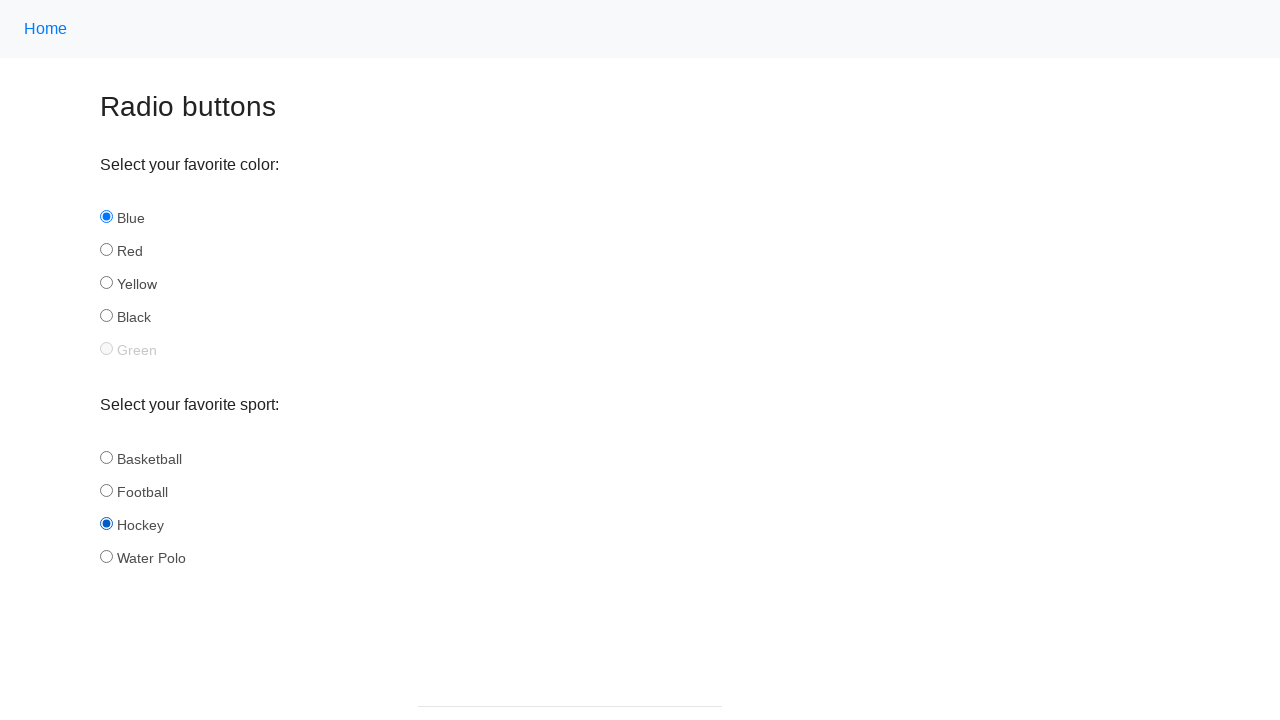